Tests auto-suggestive dropdown functionality by typing "Ind" and selecting "India" from the filtered suggestions

Starting URL: https://rahulshettyacademy.com/dropdownsPractise/

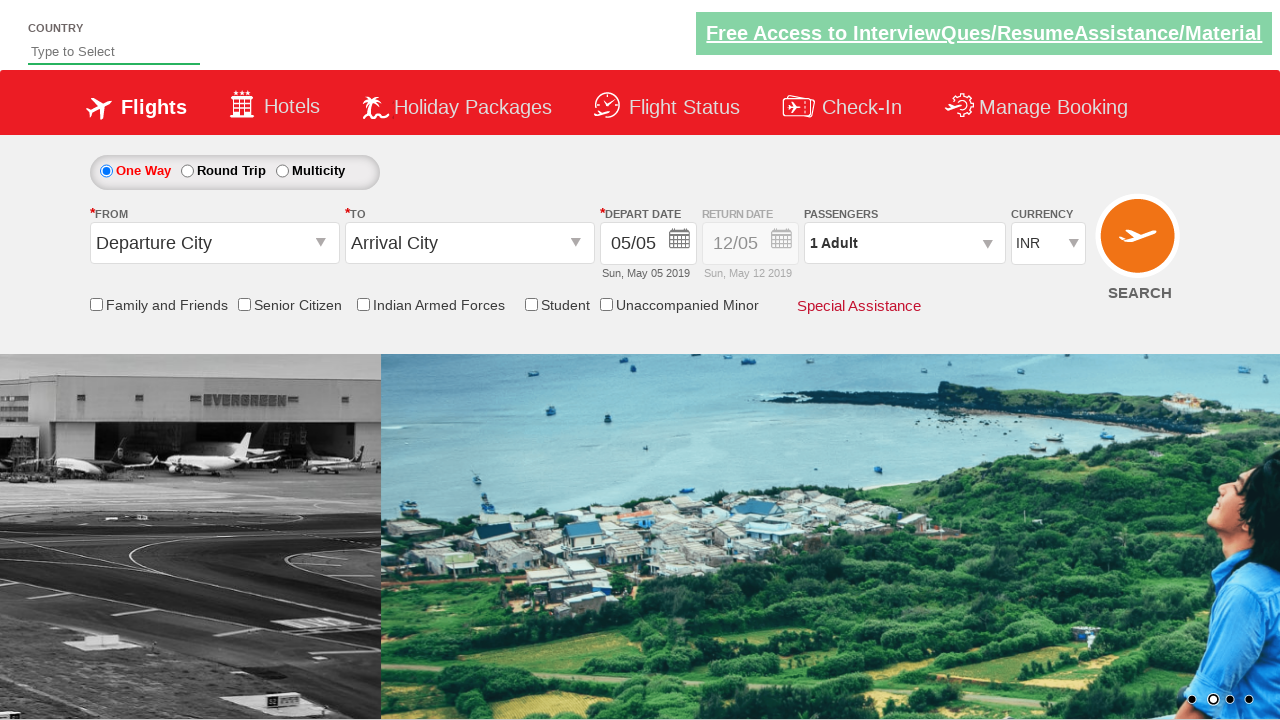

Navigated to auto-suggestive dropdown practice page
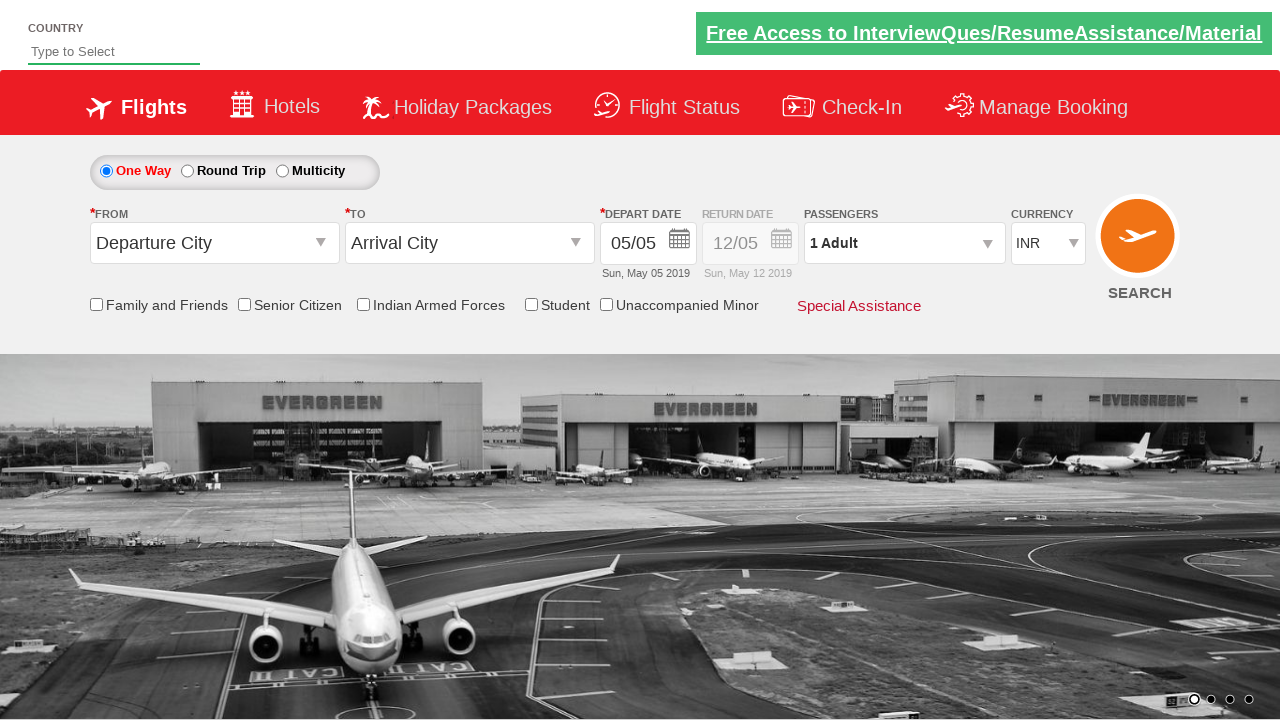

Typed 'Ind' in the auto-suggest input field on #autosuggest
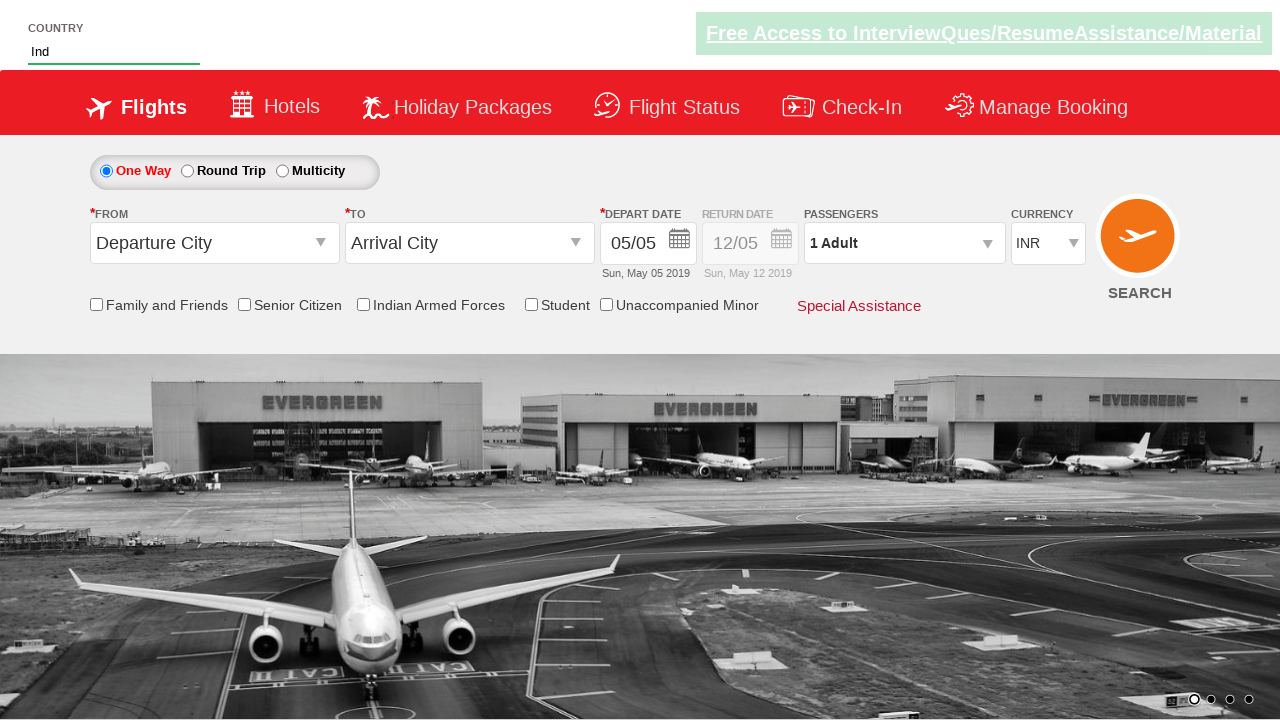

Auto-suggestive dropdown suggestions appeared
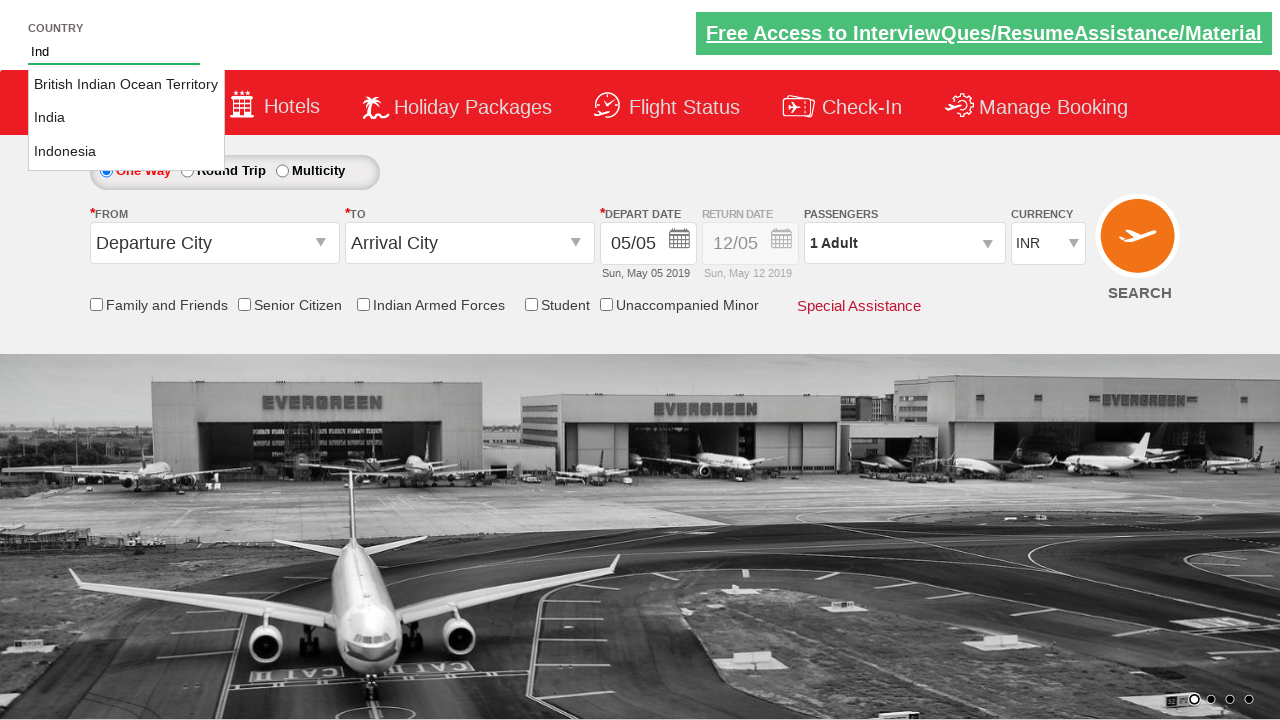

Selected 'India' from the filtered suggestions at (126, 118) on li.ui-menu-item a >> nth=1
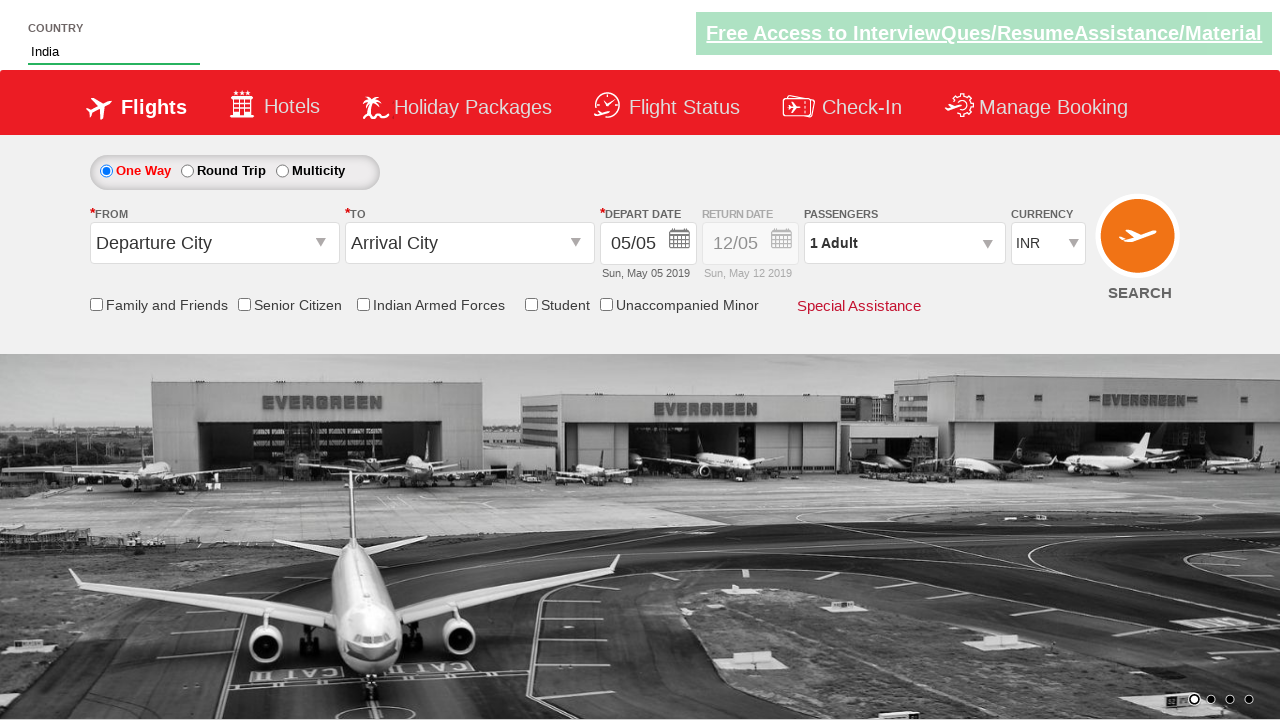

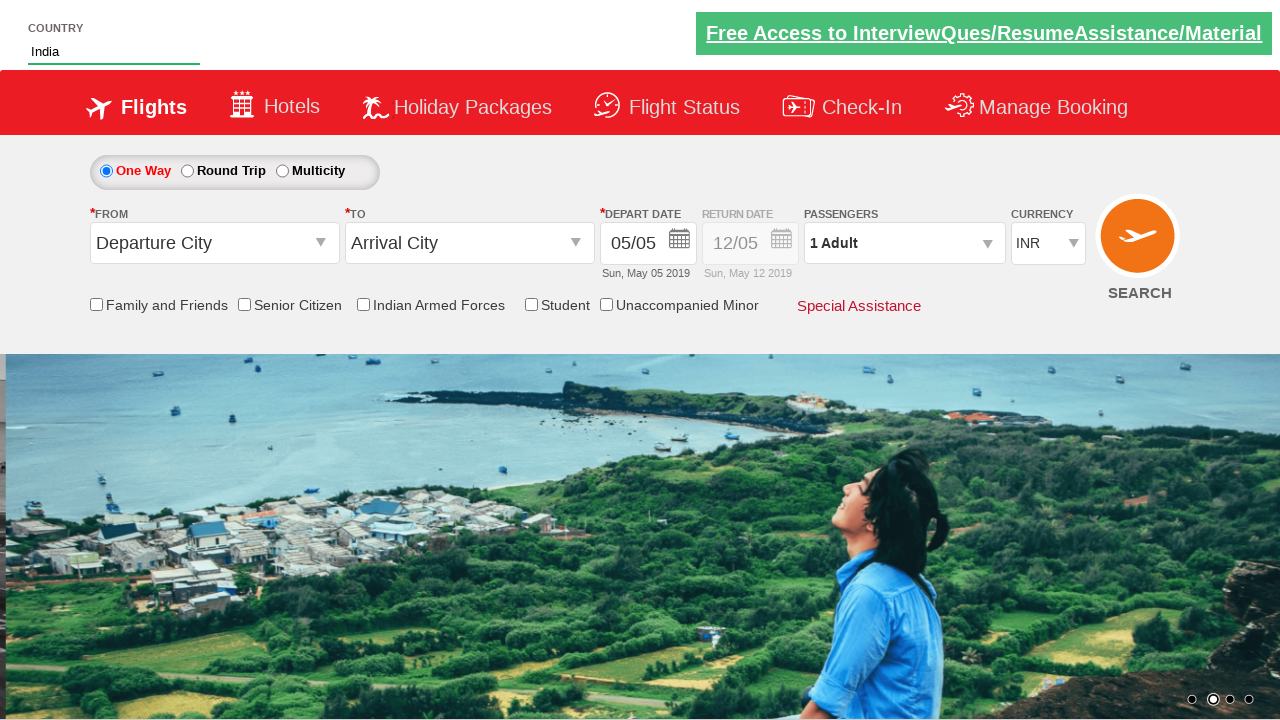